Tests checkbox interaction on W3C WAI-ARIA example page by clicking a button and checking unchecked checkboxes

Starting URL: https://www.w3.org/TR/2019/NOTE-wai-aria-practices-1.1-20190814/examples/checkbox/checkbox-1/checkbox-1.html

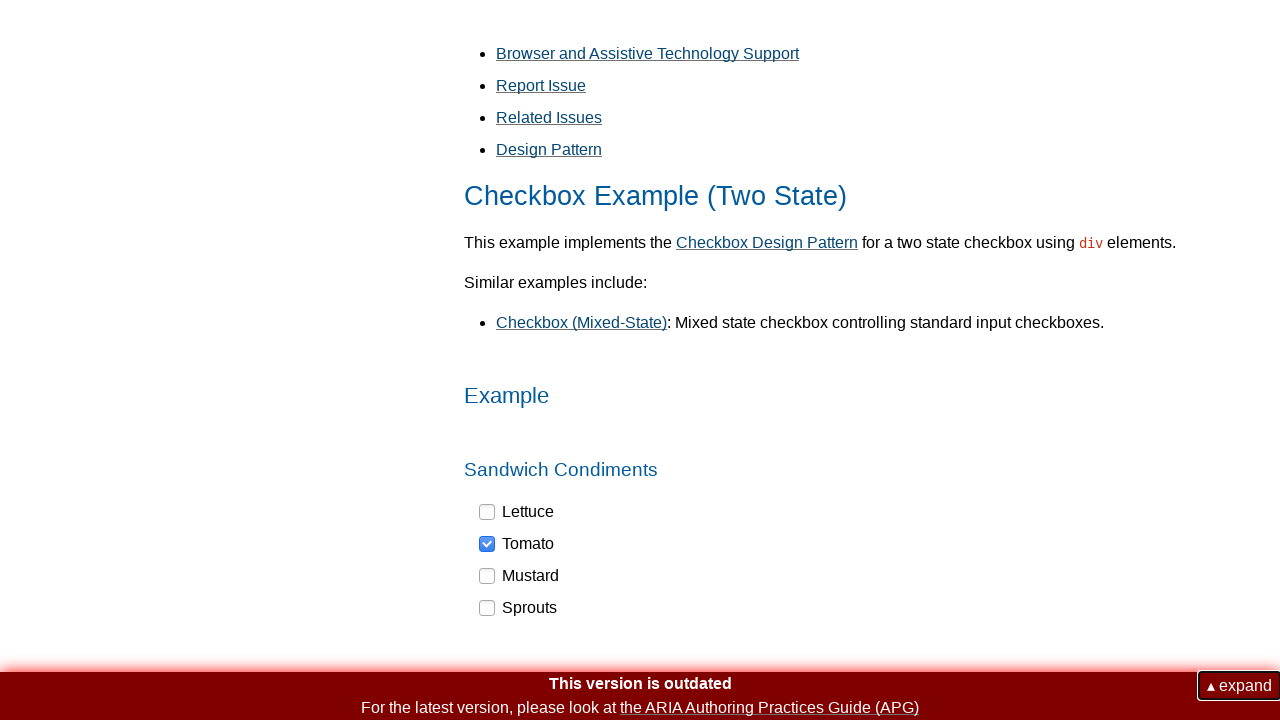

Navigated to W3C WAI-ARIA checkbox example page
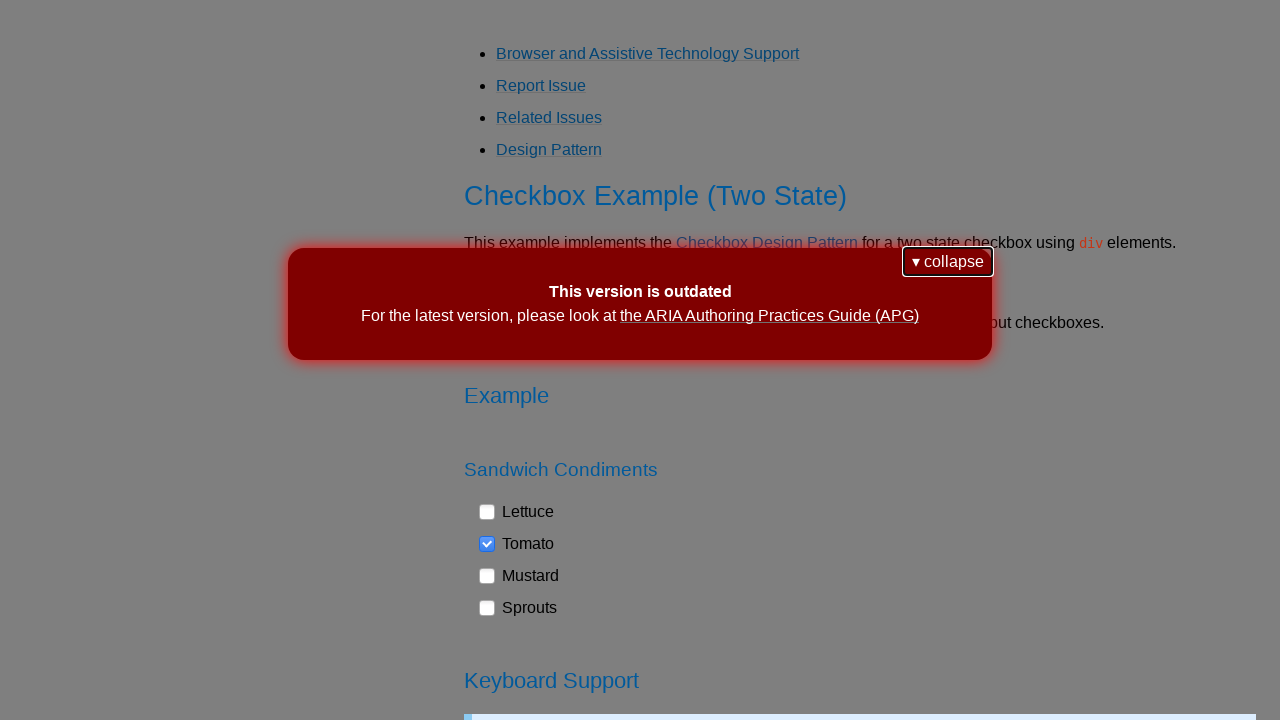

Clicked the first button on the page at (948, 262) on button
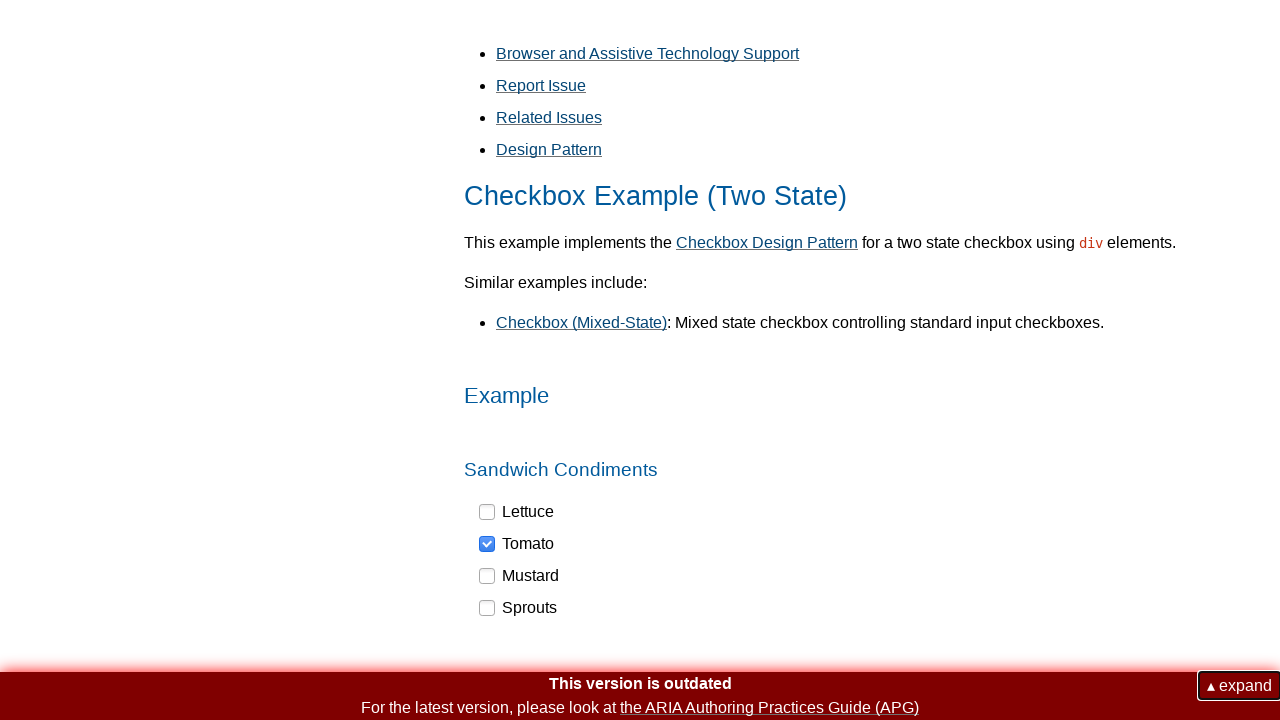

Located all checkbox elements with role='checkbox'
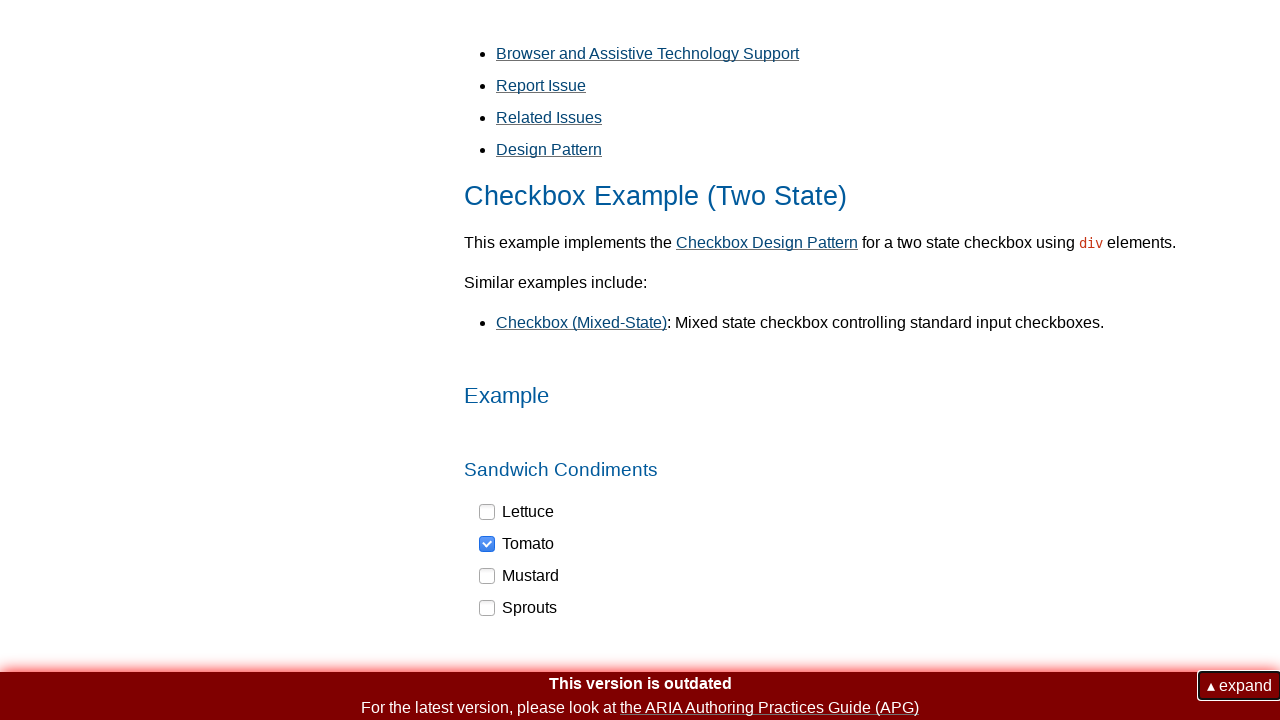

Clicked an unchecked checkbox to check it at (517, 512) on div[role='checkbox'] >> nth=0
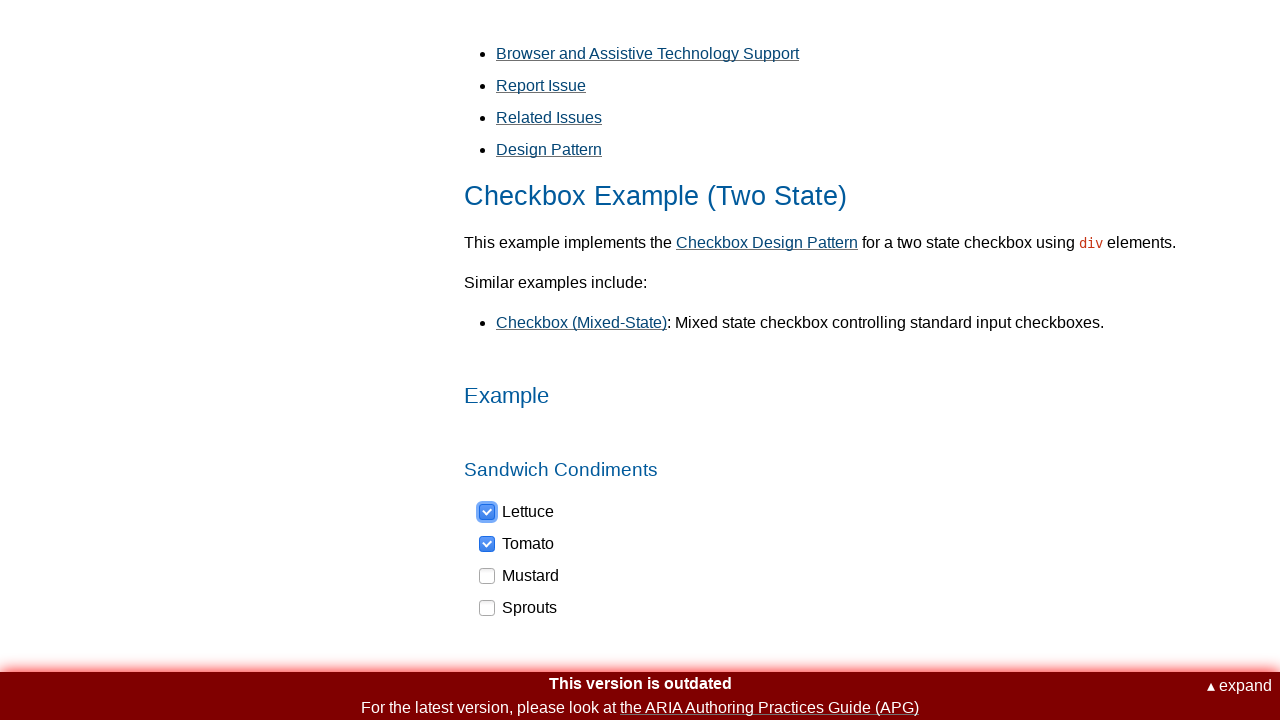

Clicked an unchecked checkbox to check it at (520, 576) on div[role='checkbox'] >> nth=2
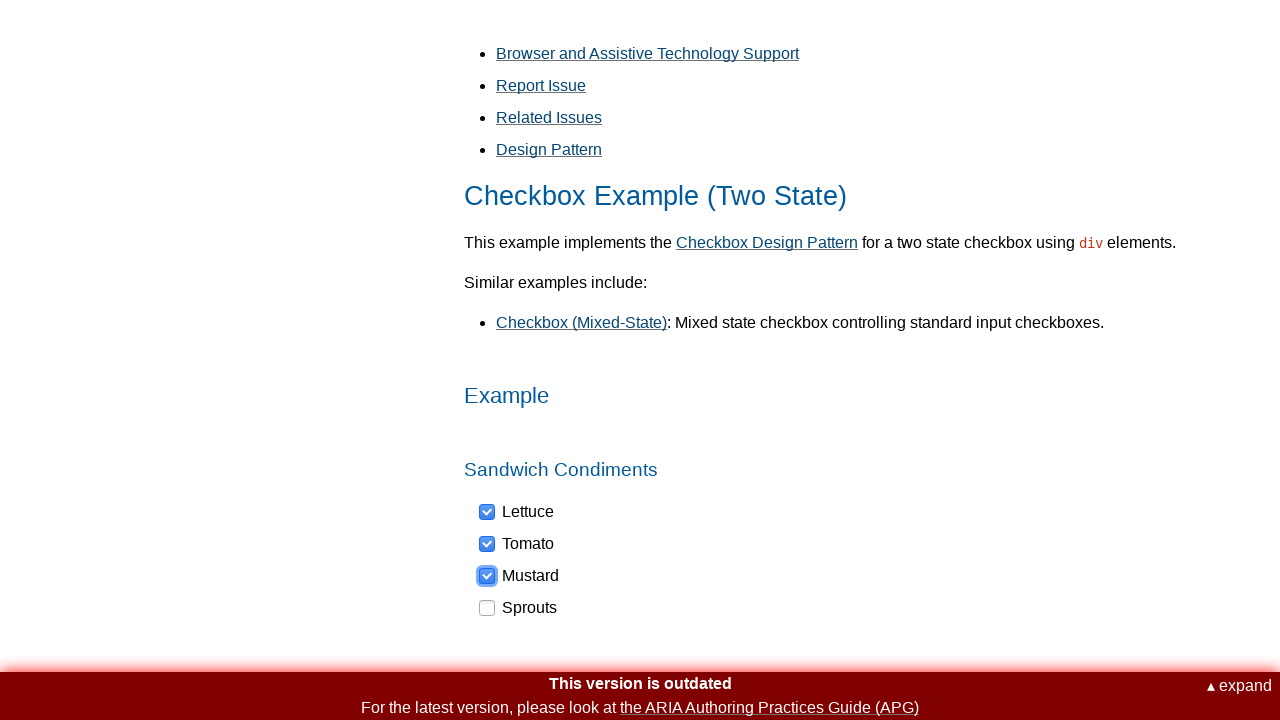

Clicked an unchecked checkbox to check it at (519, 608) on div[role='checkbox'] >> nth=3
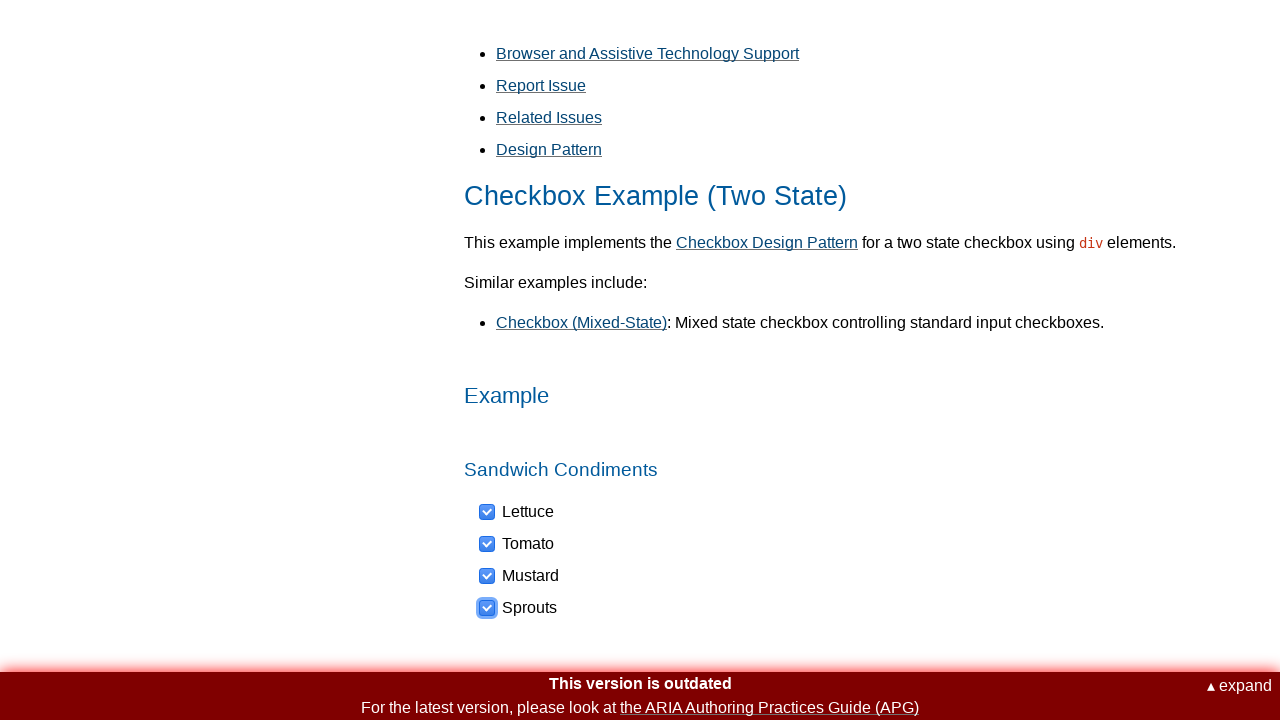

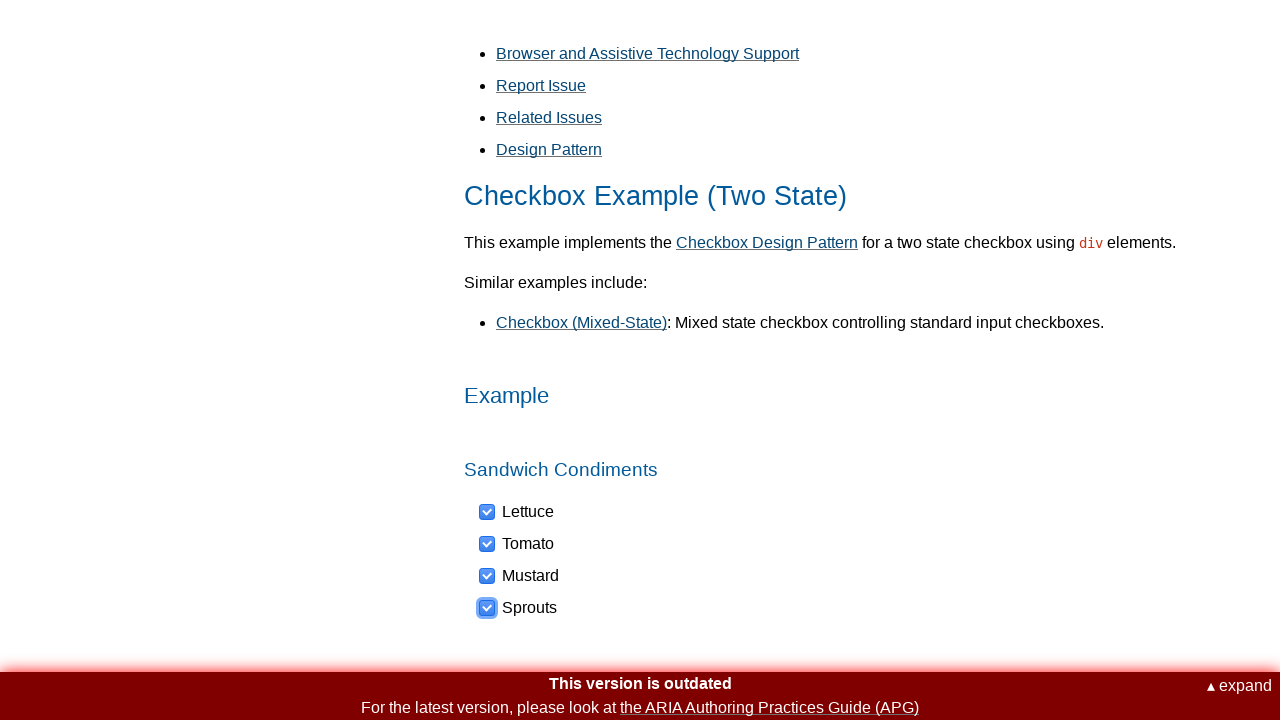